Clicks on the Credit Cards link by its link text

Starting URL: https://www.bestbuy.com/

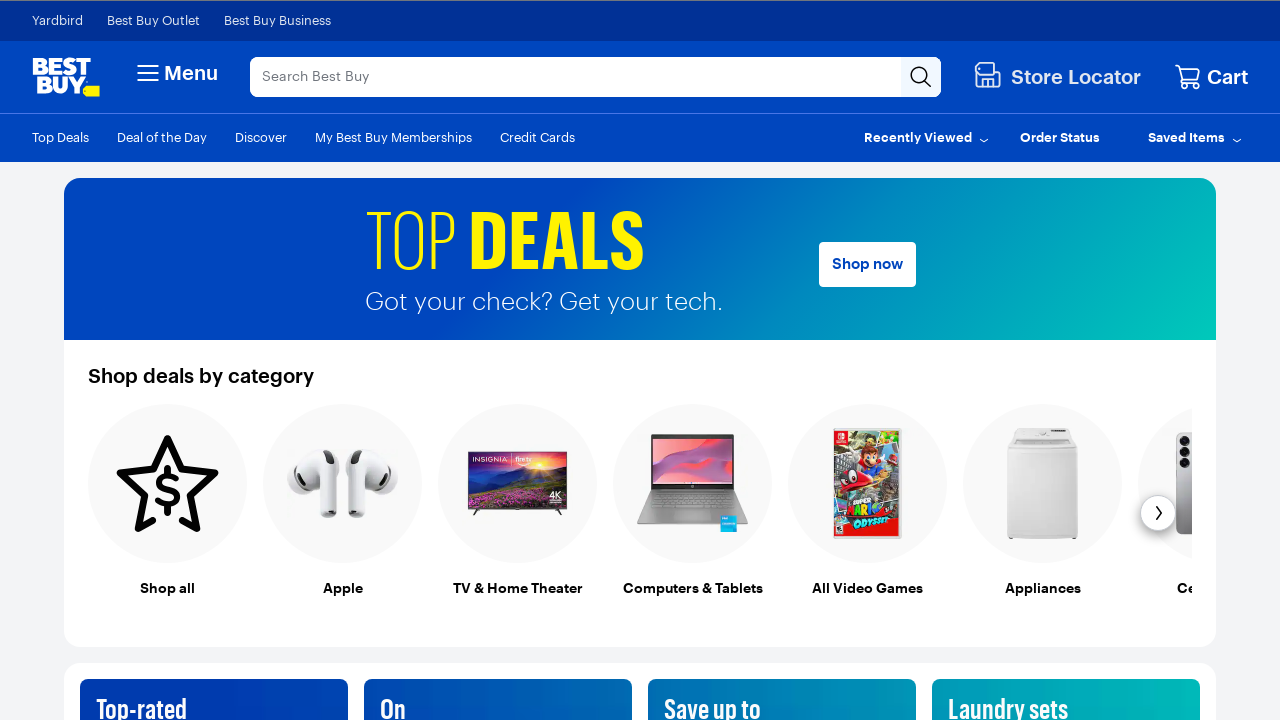

Clicked on the Credit Cards link at (538, 137) on text=Credit Cards
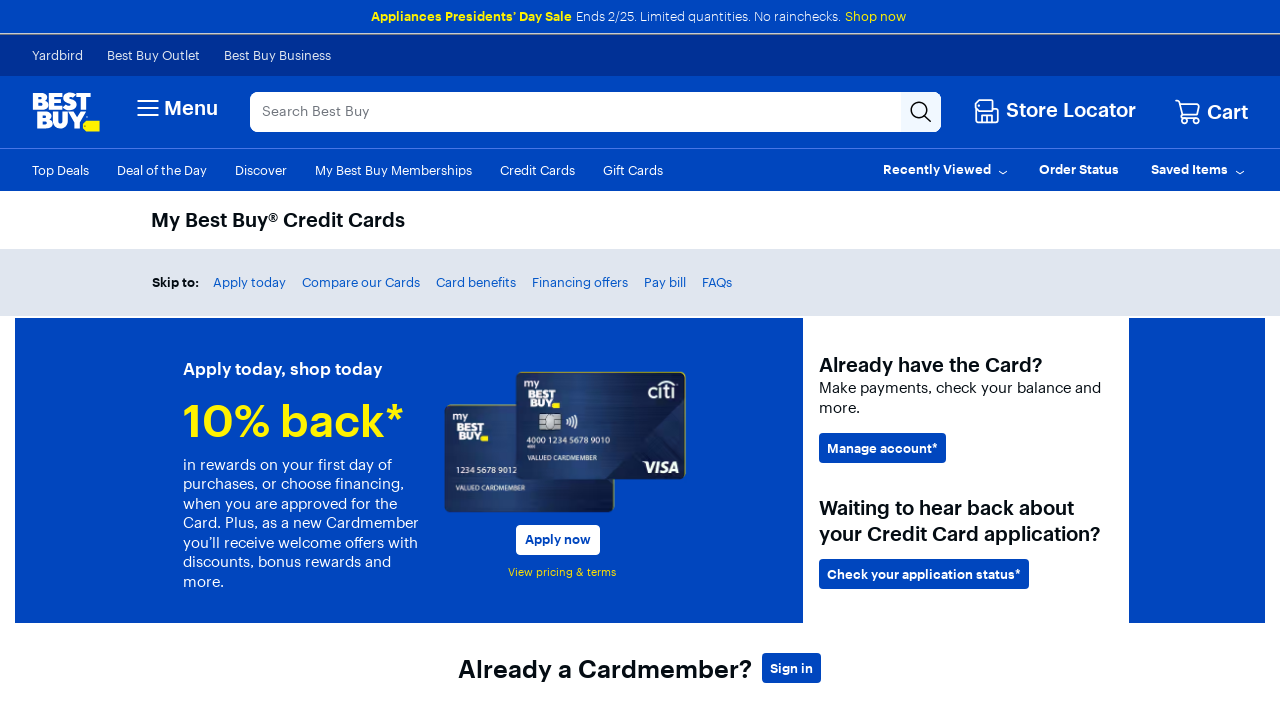

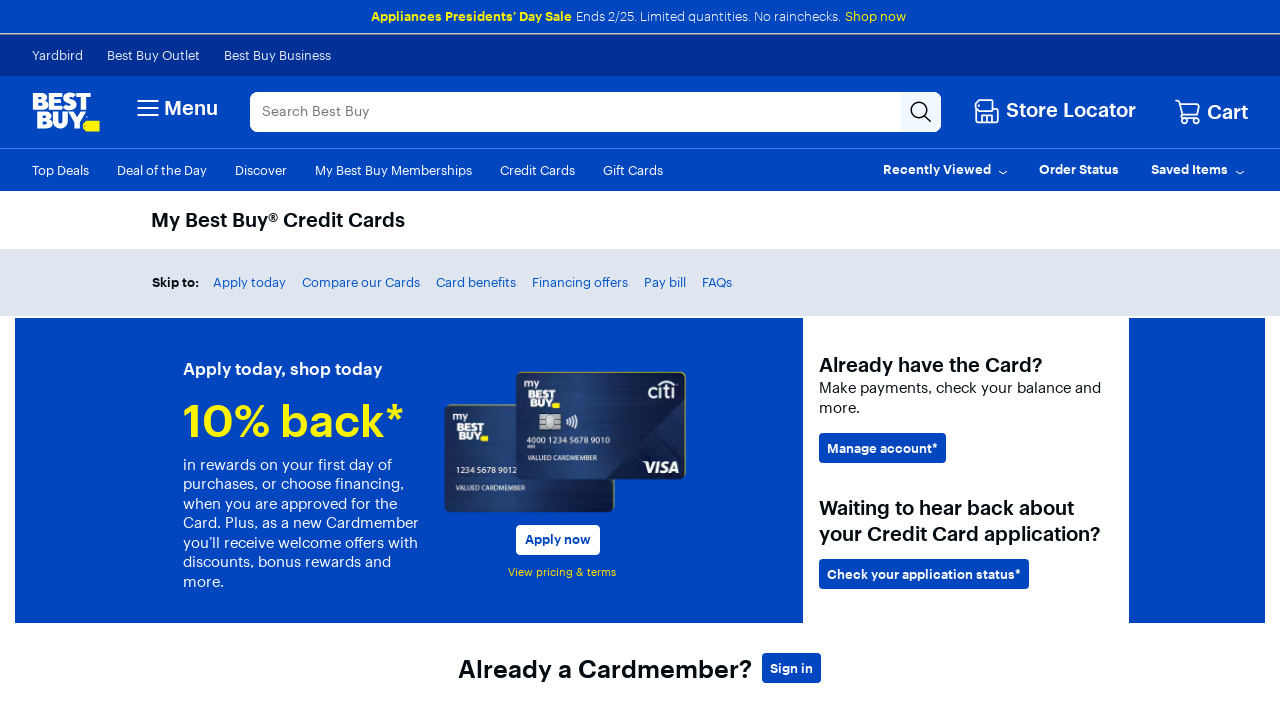